Tests window handling functionality by clicking a link that opens a new window, switching to it, verifying content, then switching back to the original window

Starting URL: https://the-internet.herokuapp.com/windows

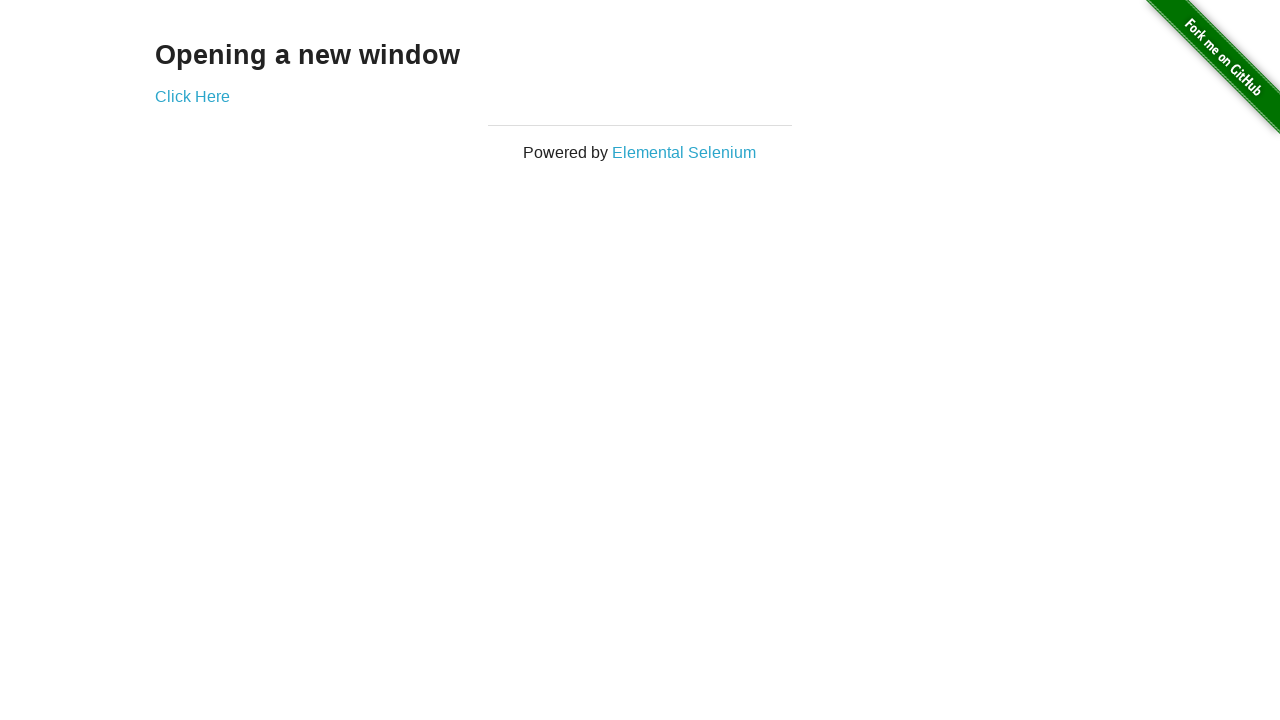

Clicked 'Click Here' link to open new window at (192, 96) on xpath=//div[@id='content']//a[text()='Click Here']
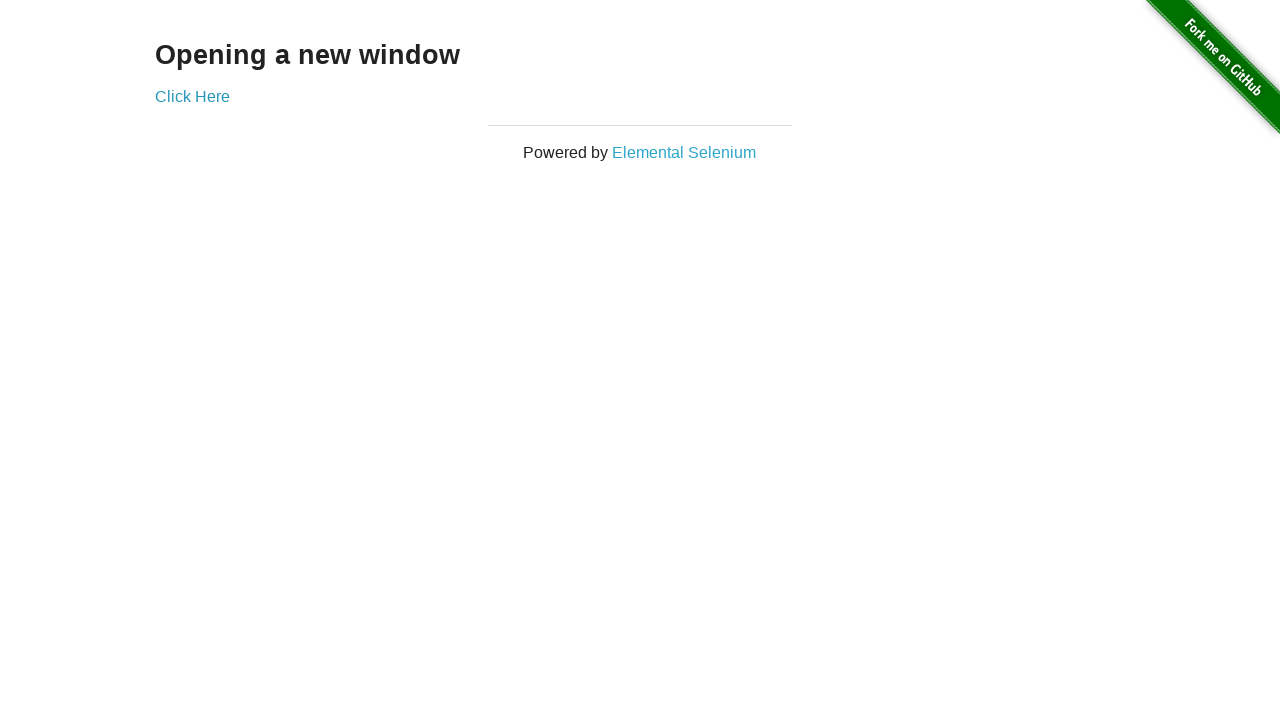

New window loaded and ready
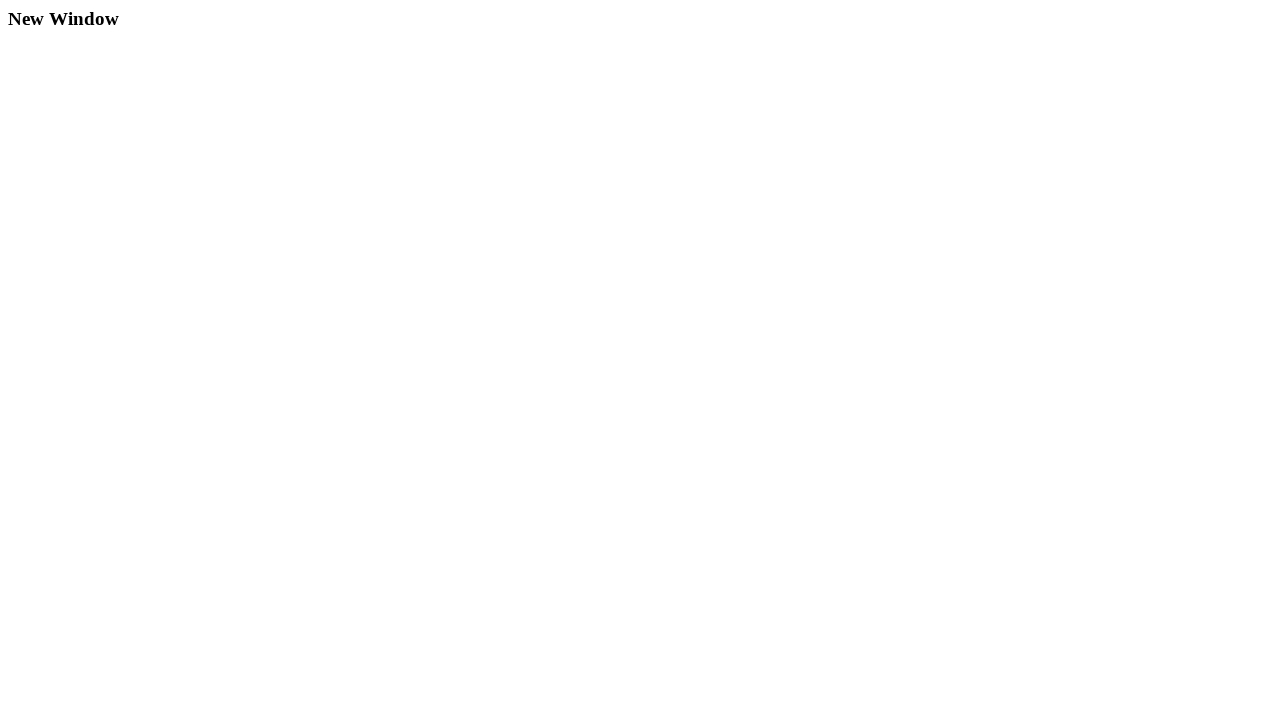

Verified new window contains 'New Window' heading
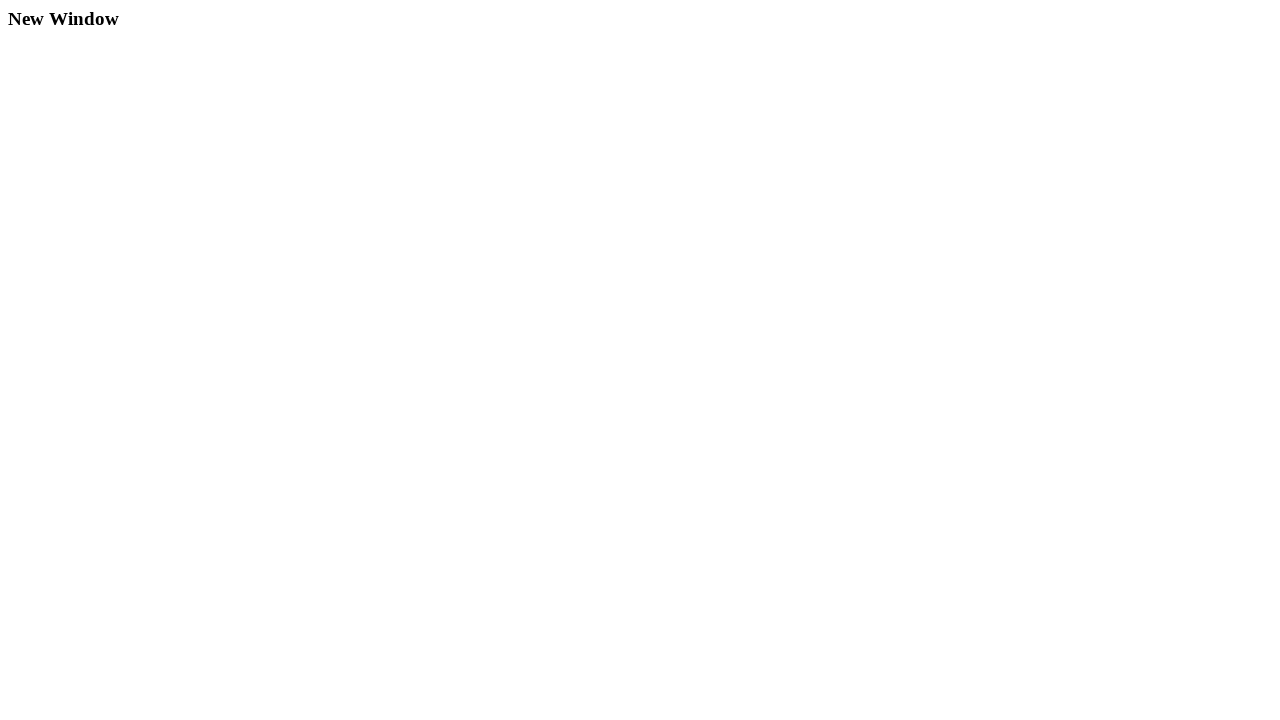

Closed new window
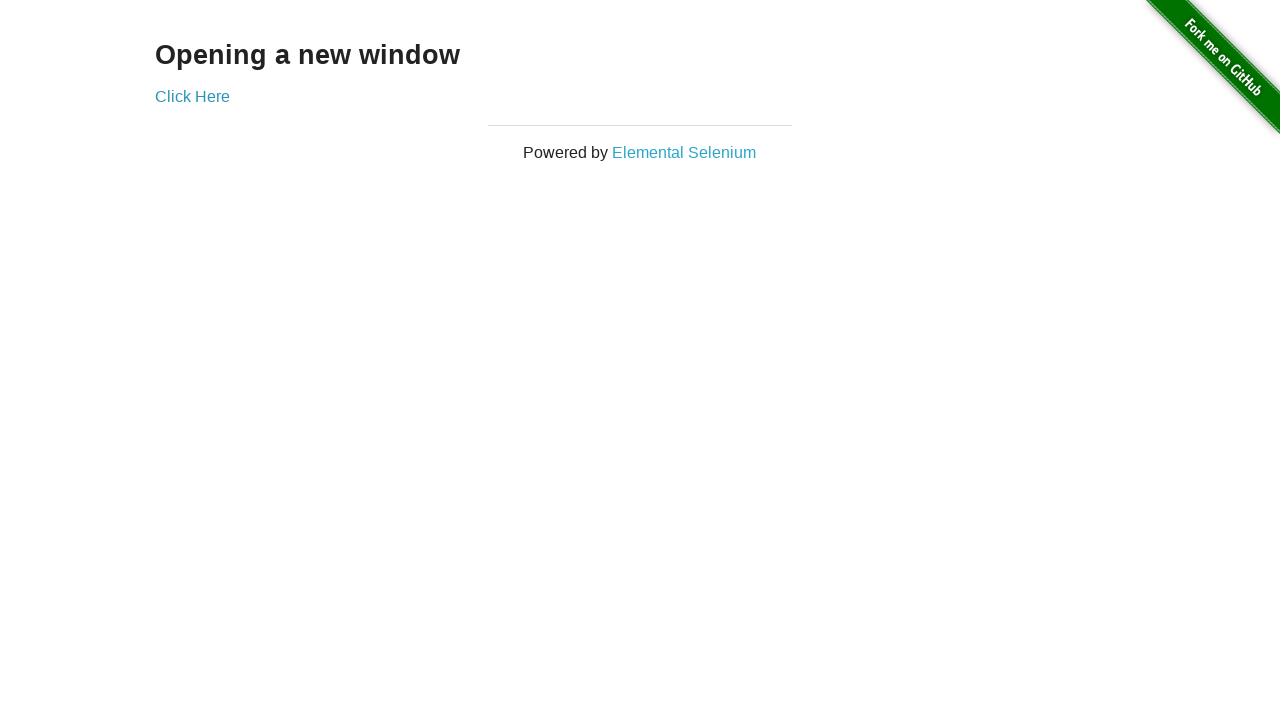

Verified original window contains 'Opening a new window' heading
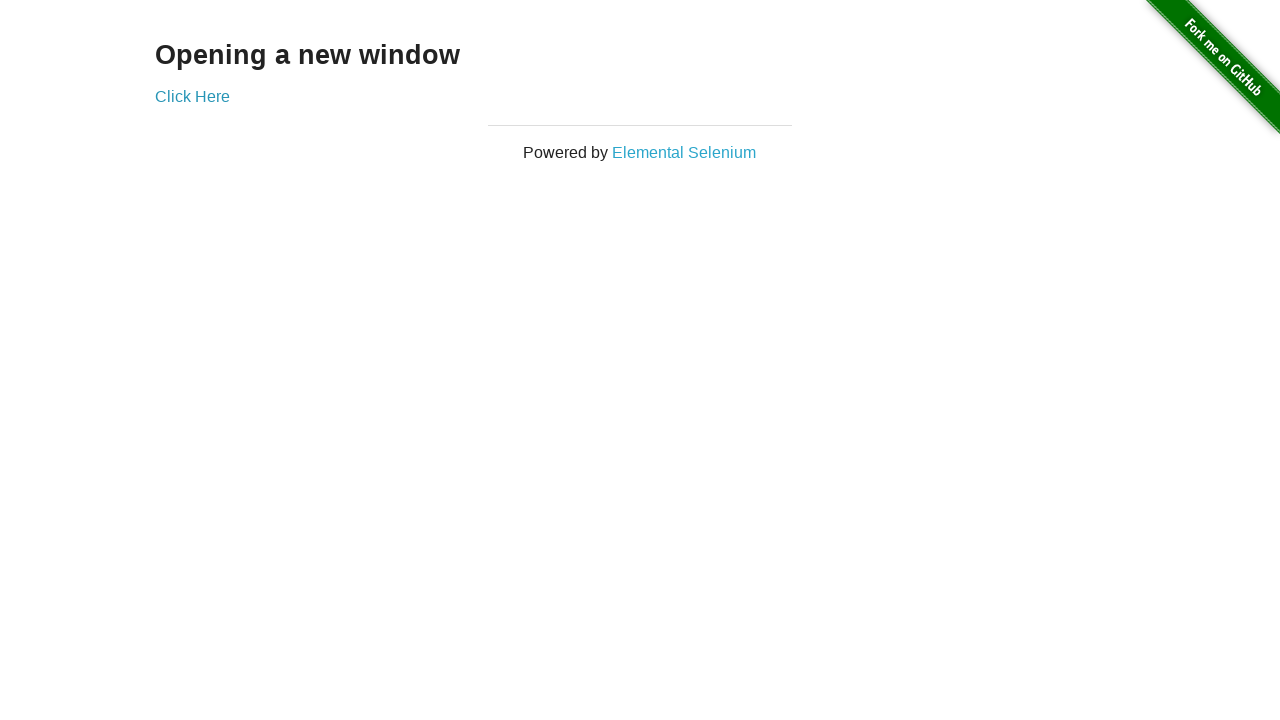

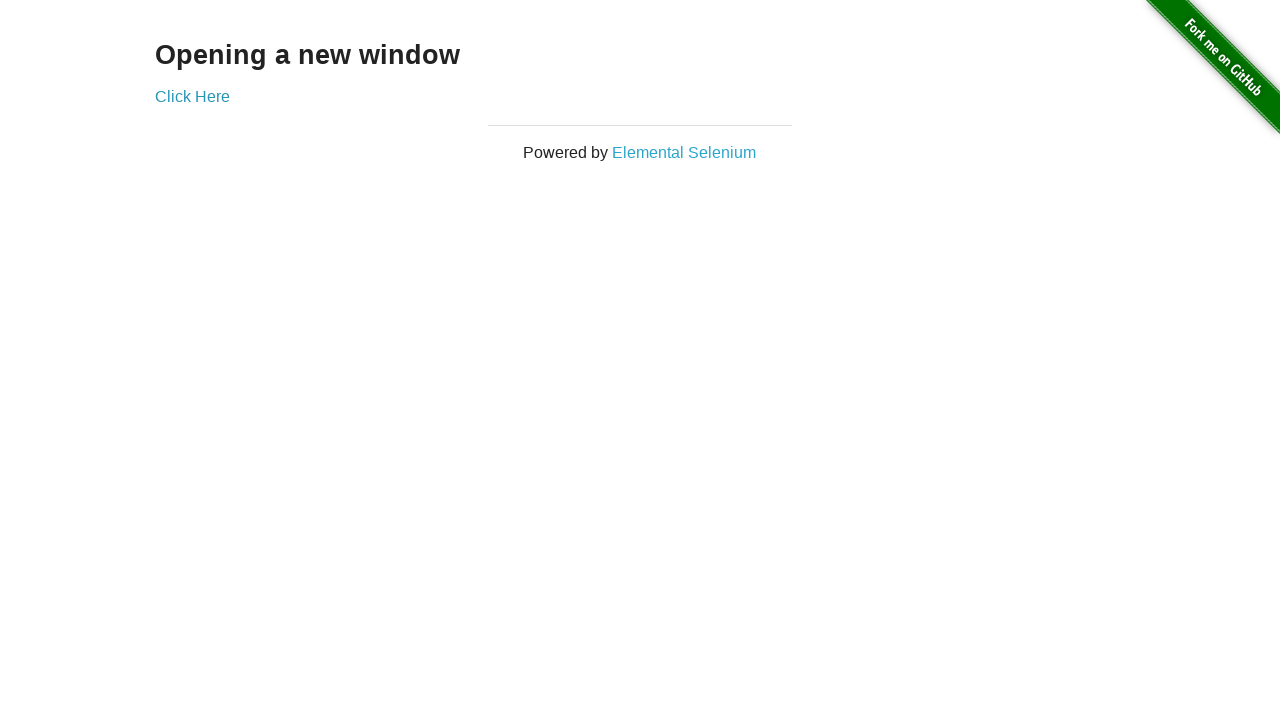